Hovers the mouse over an element to trigger mouseover behavior

Starting URL: https://rahulshettyacademy.com/AutomationPractice/

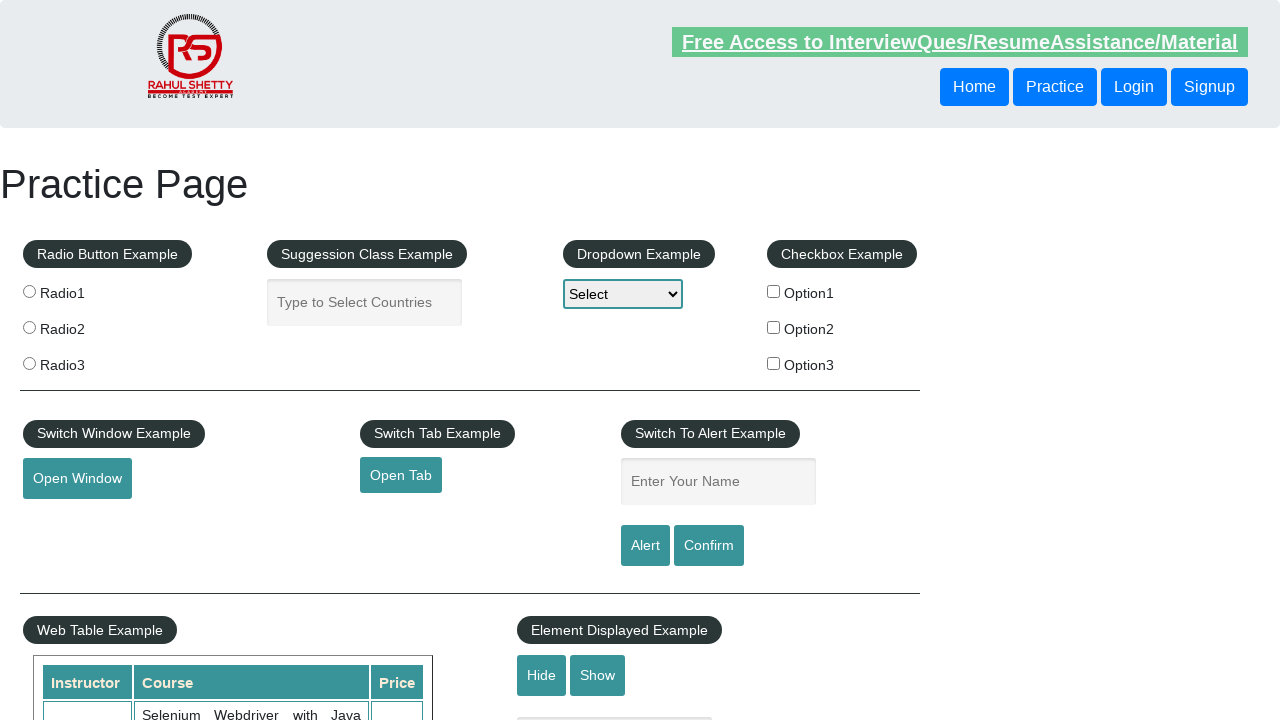

Hovered mouse over the mousehover element to trigger mouseover behavior at (83, 361) on #mousehover
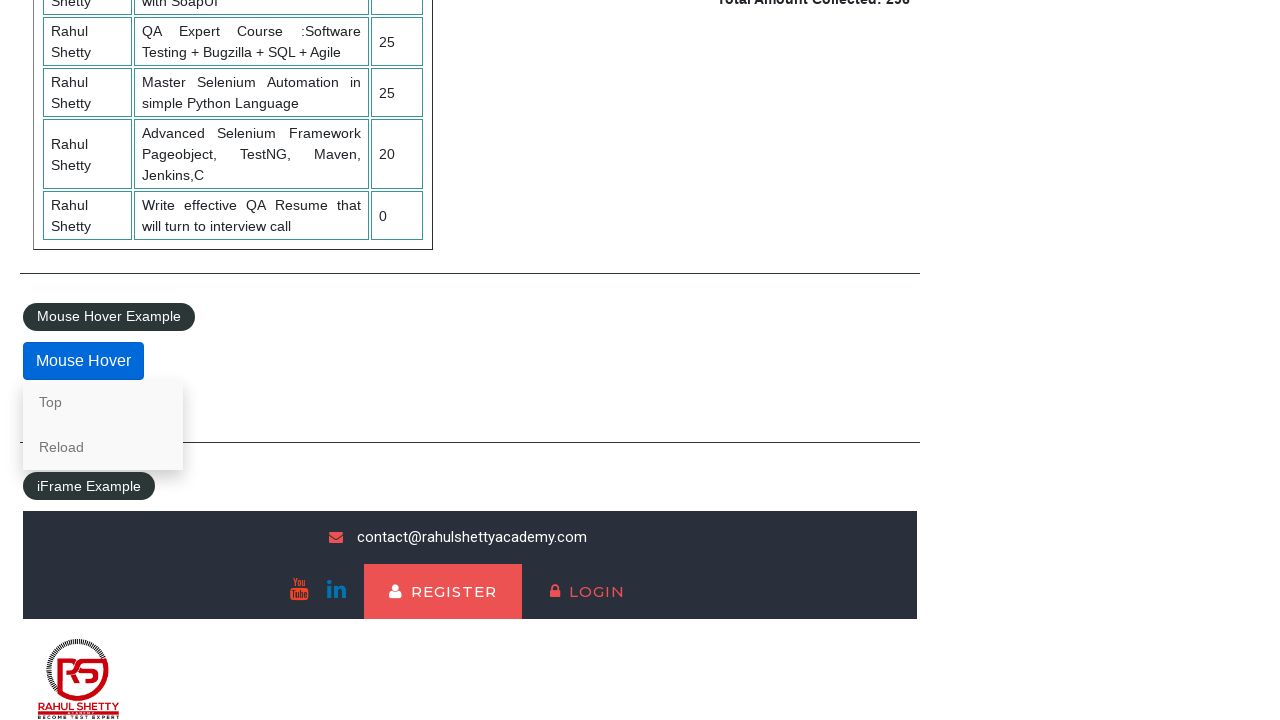

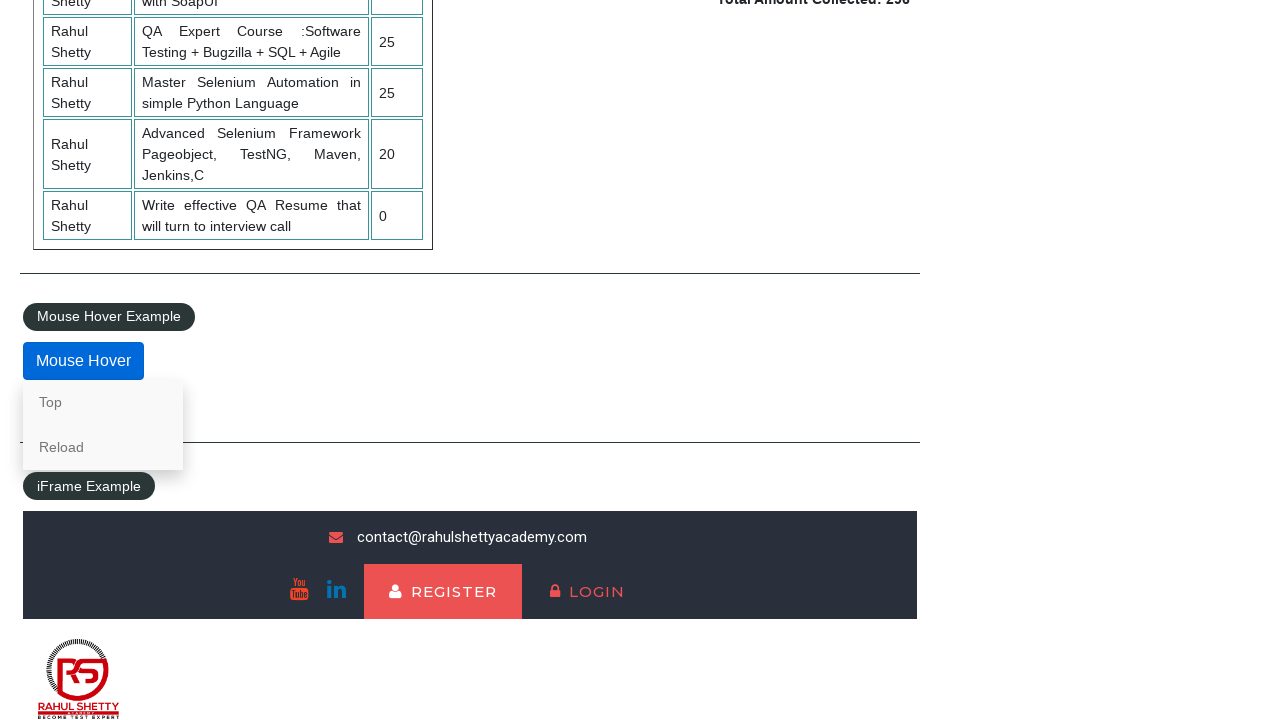